Fills out a registration form with user details and submits it

Starting URL: https://demoqa.com/text-box

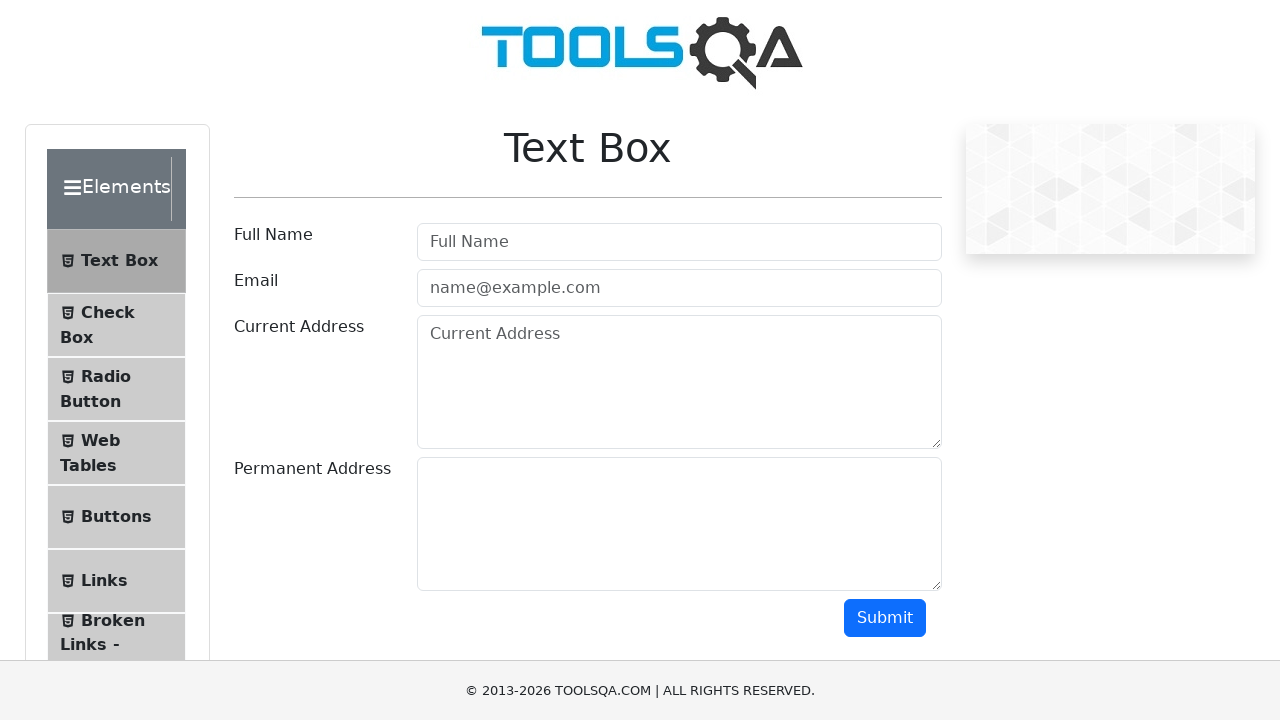

Filled username field with 'John Smith' on #userName
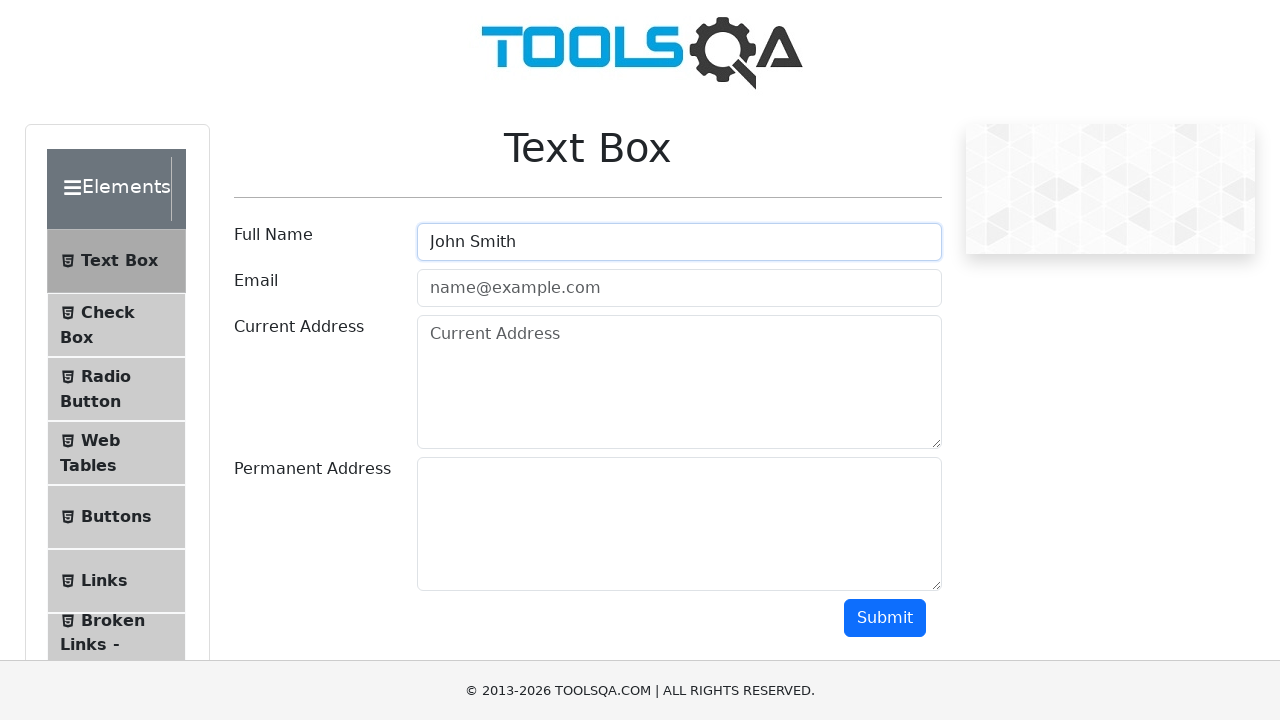

Filled email field with 'john.smith@example.com' on #userEmail
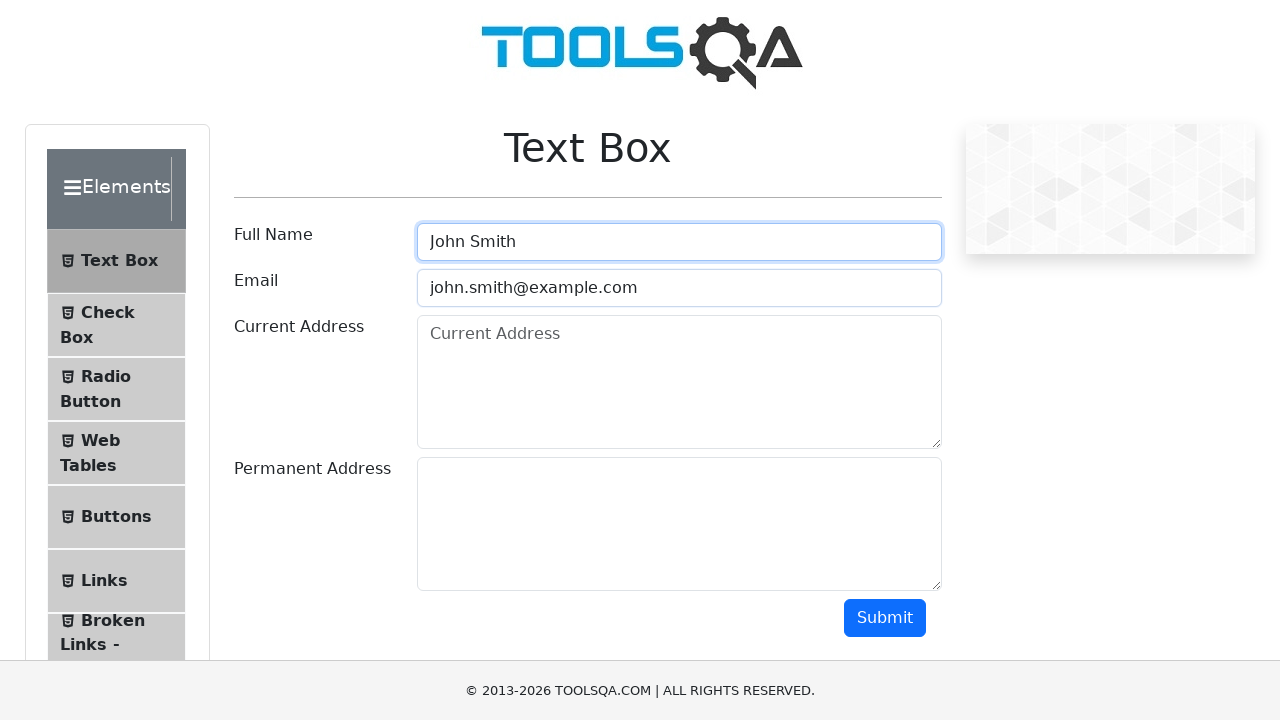

Filled current address field with '123 Main Street' on #currentAddress
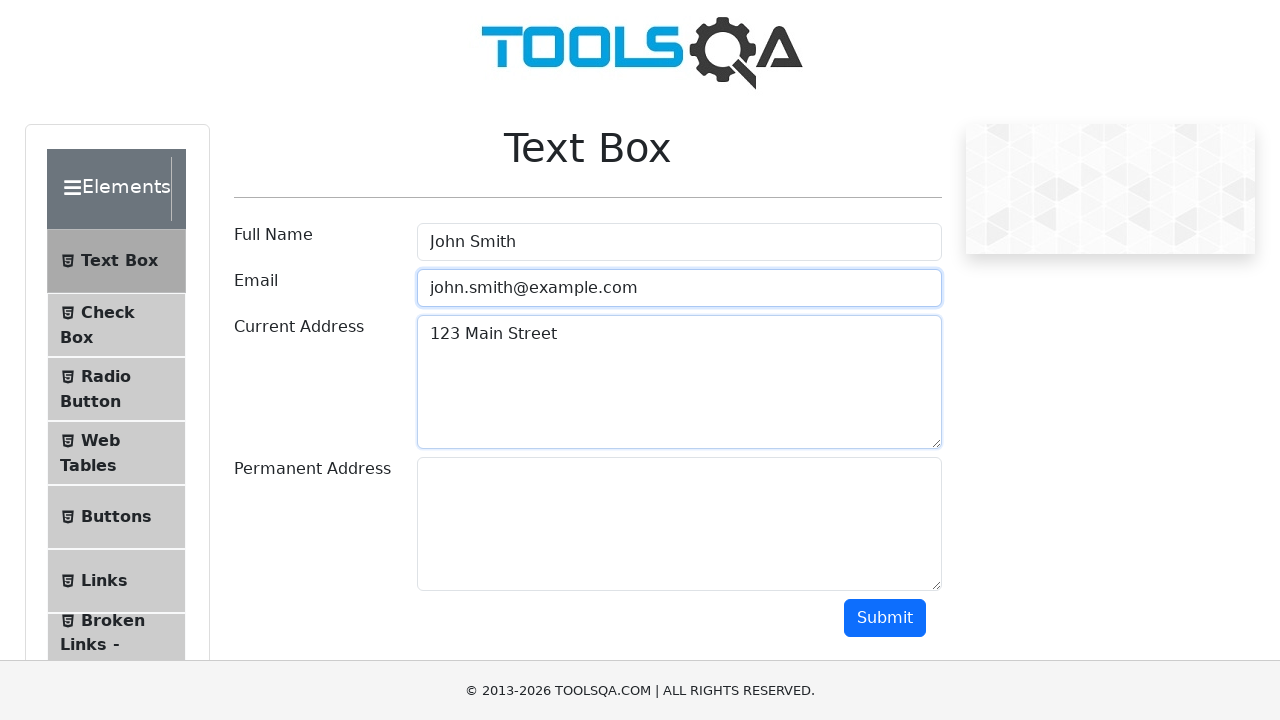

Filled permanent address field with '456 Oak Avenue' on #permanentAddress
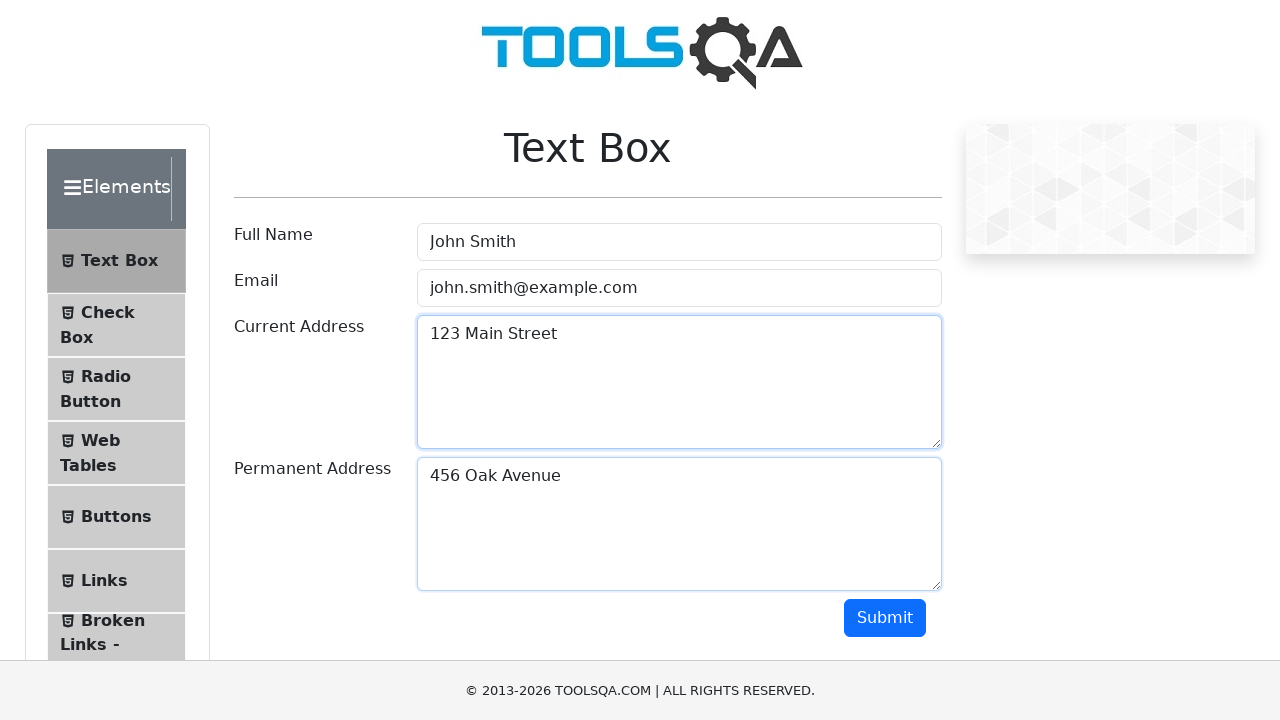

Clicked submit button to register
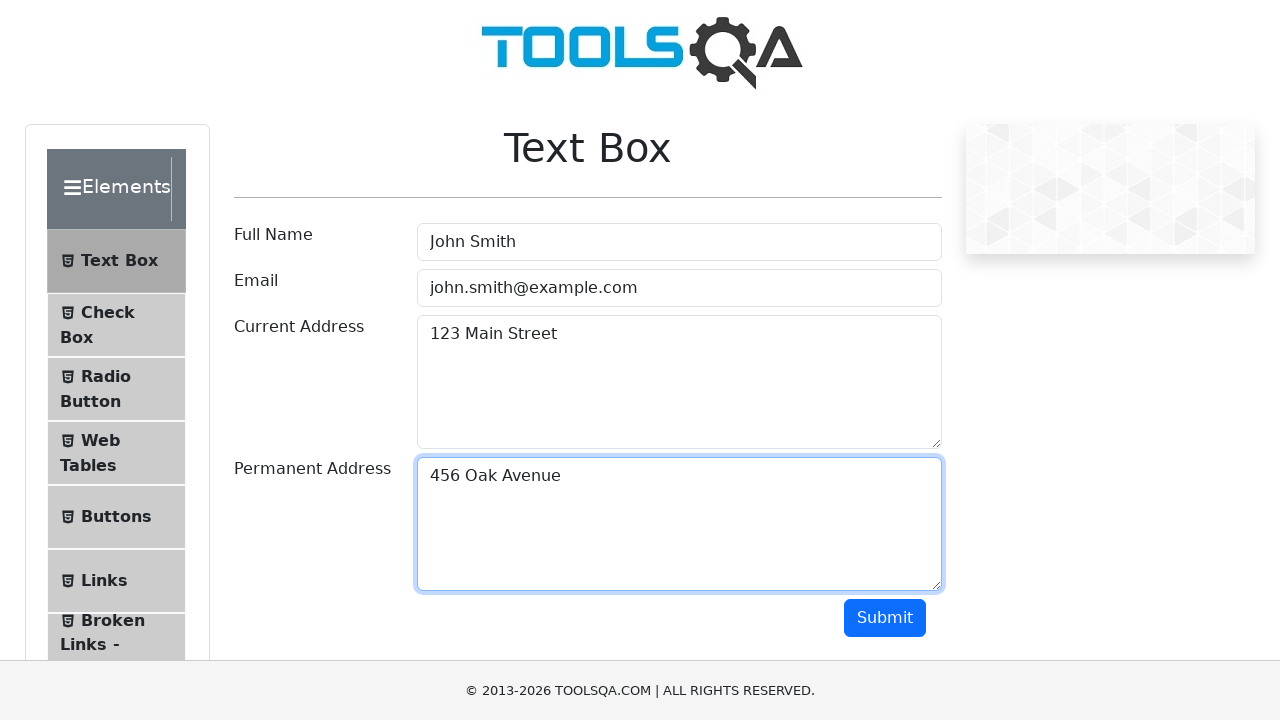

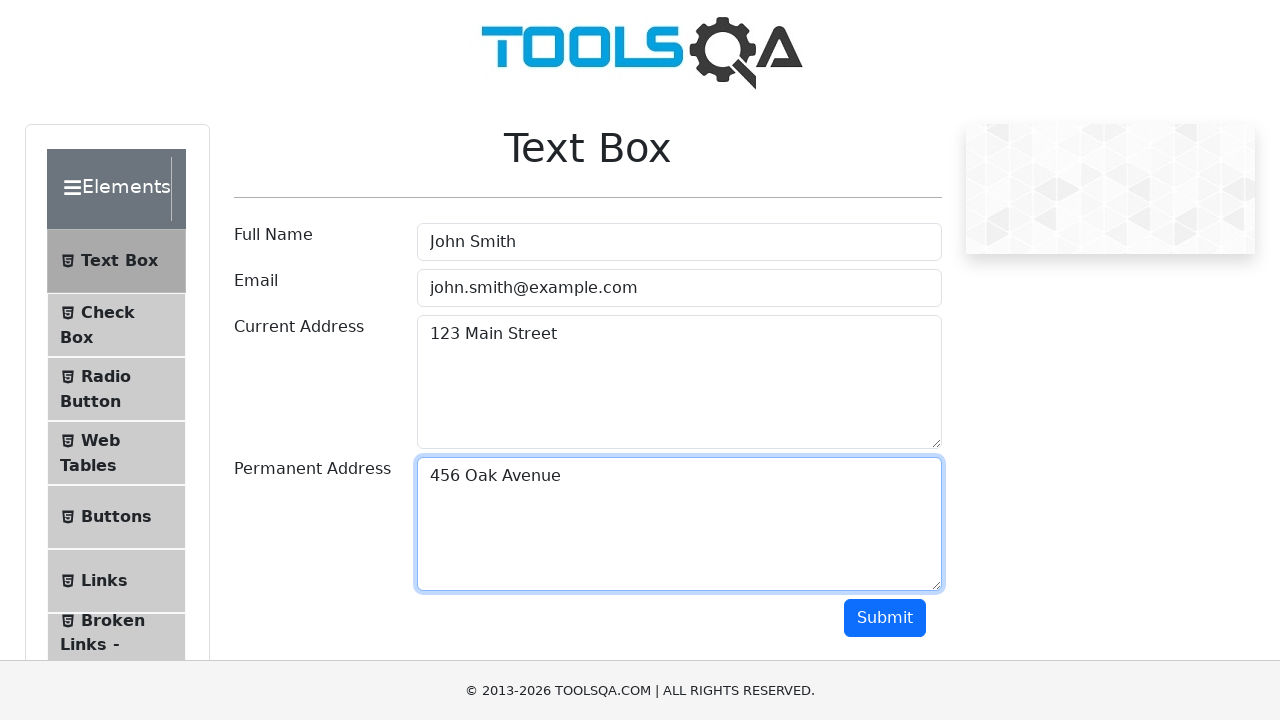